Tests jQuery UI custom dropdown by selecting item 19 from the number menu dropdown

Starting URL: https://jqueryui.com/resources/demos/selectmenu/default.html

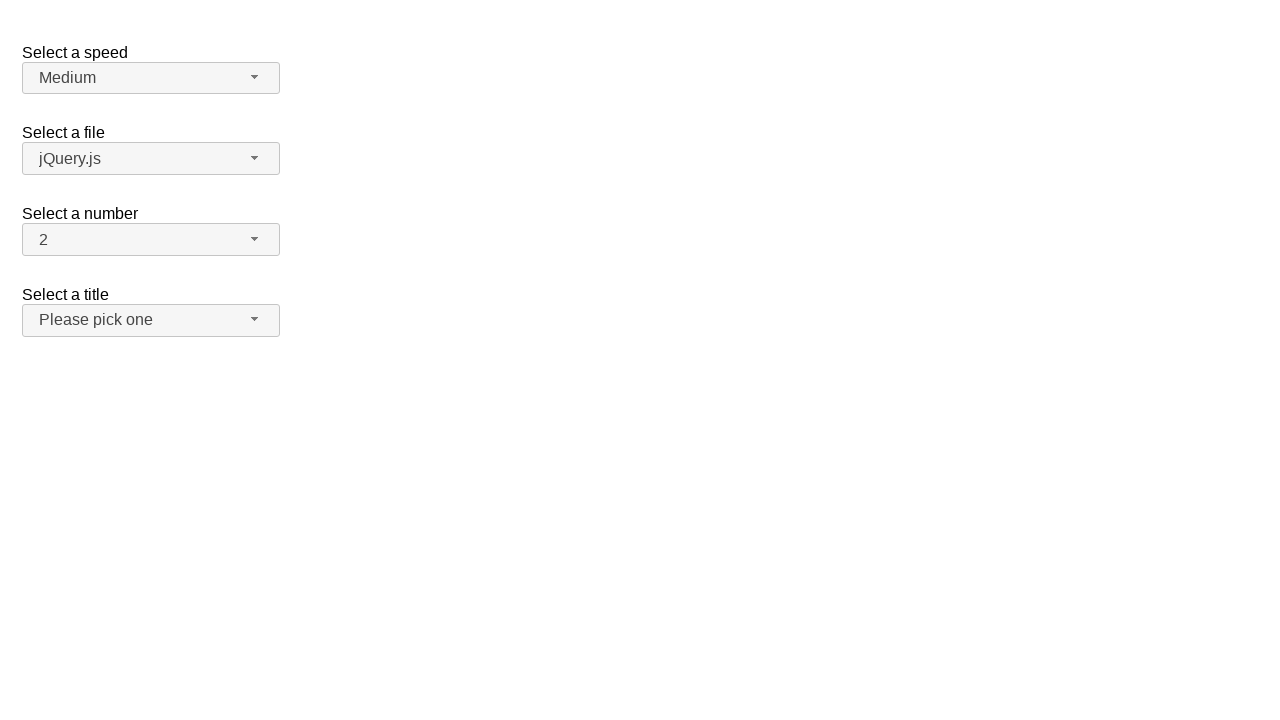

Clicked the number dropdown button to open the menu at (151, 240) on span#number-button
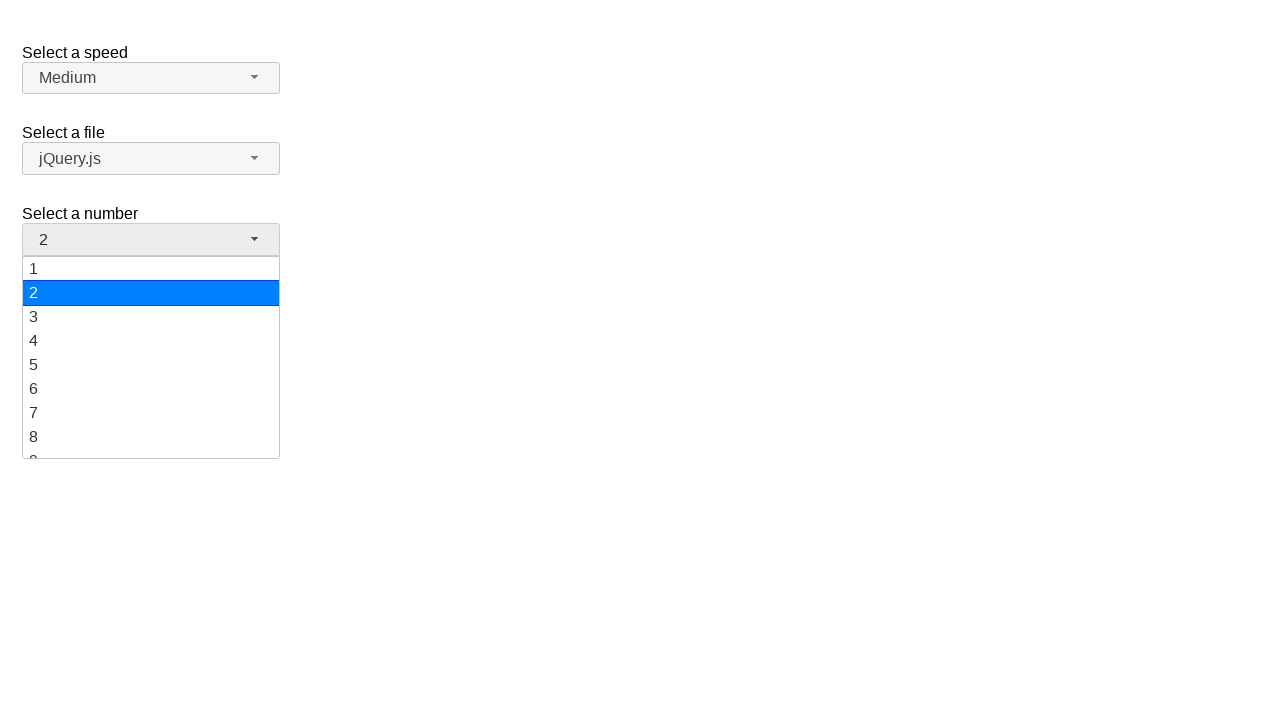

Dropdown menu loaded and items became visible
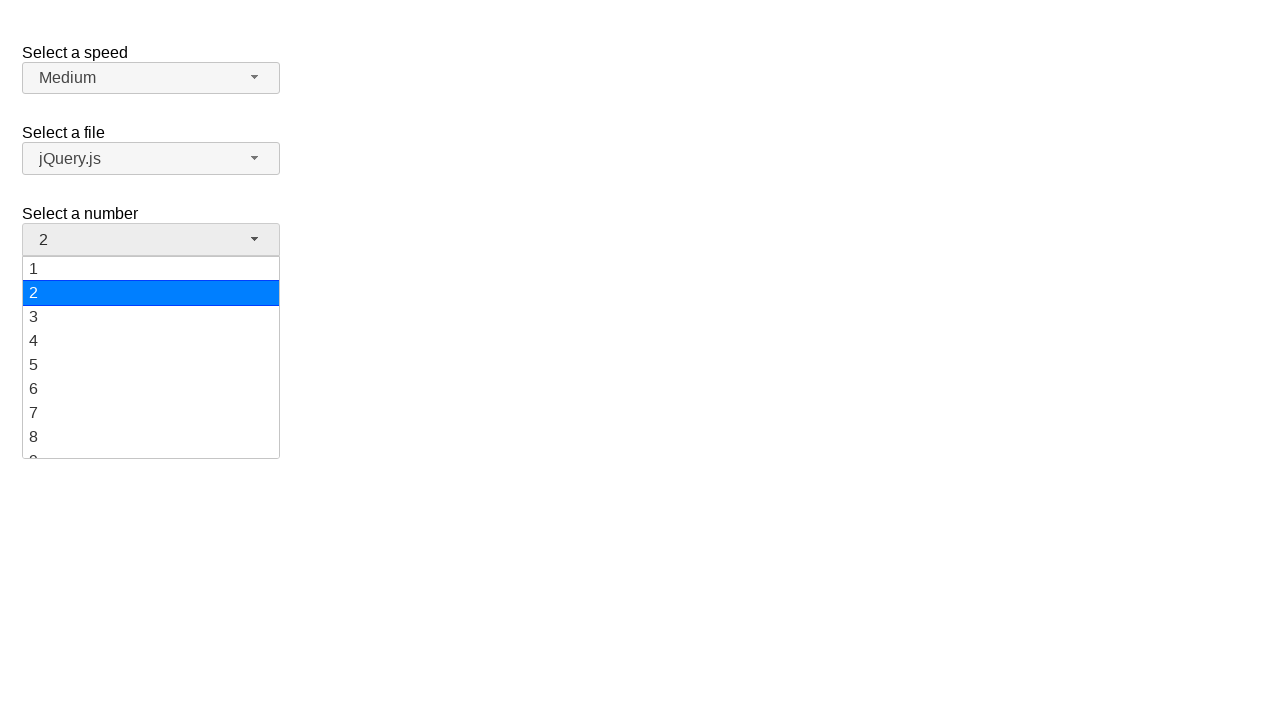

Selected item 19 from the number menu dropdown at (151, 445) on ul#number-menu li:has-text('19')
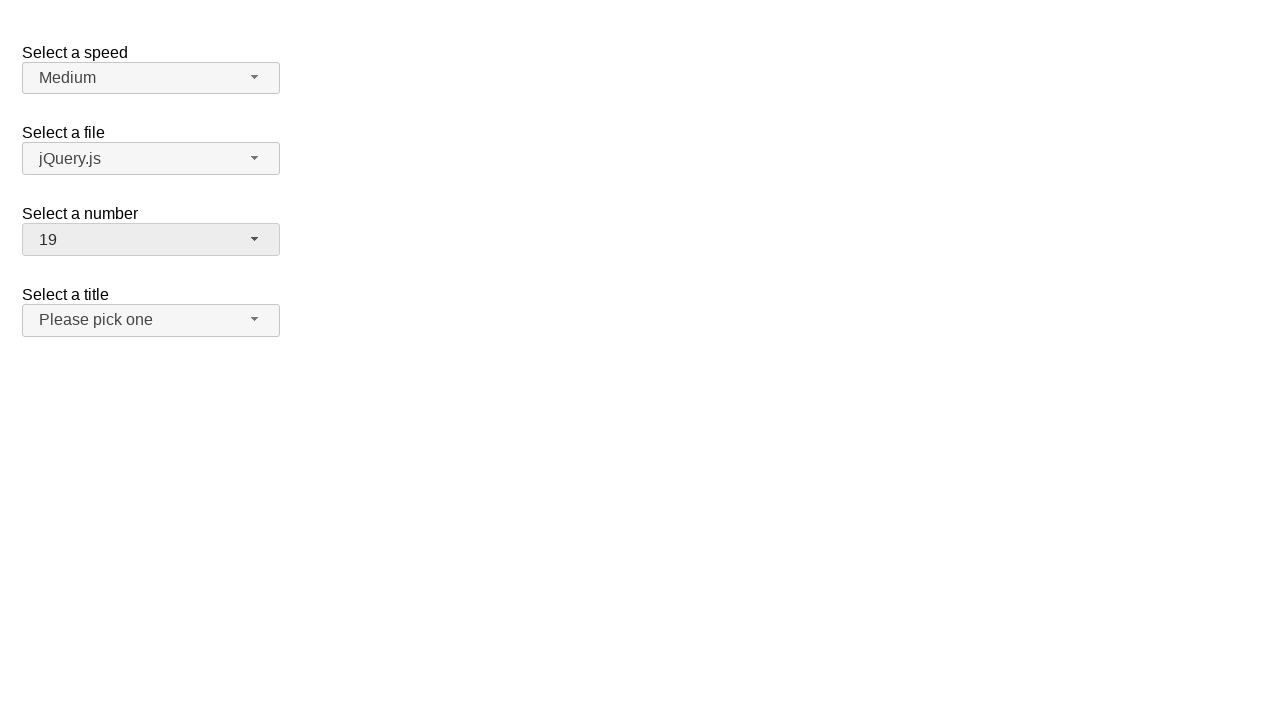

Verified that item 19 is now displayed as the selected value in the dropdown
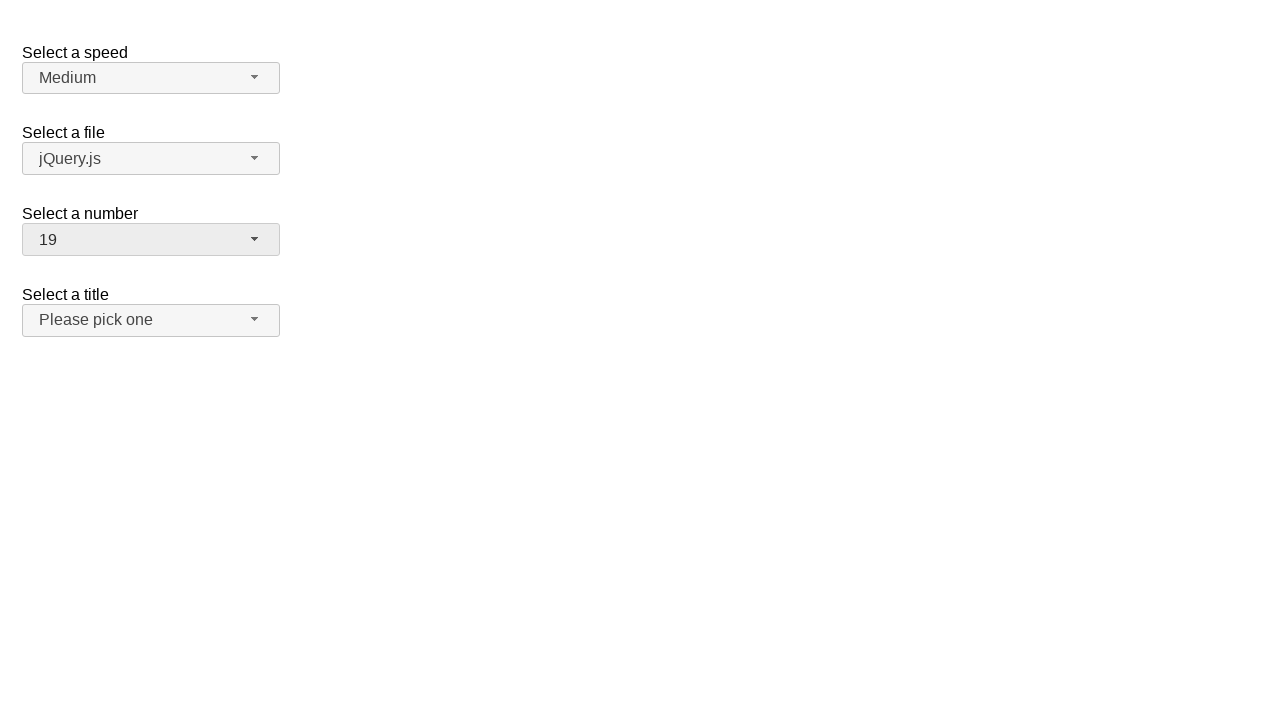

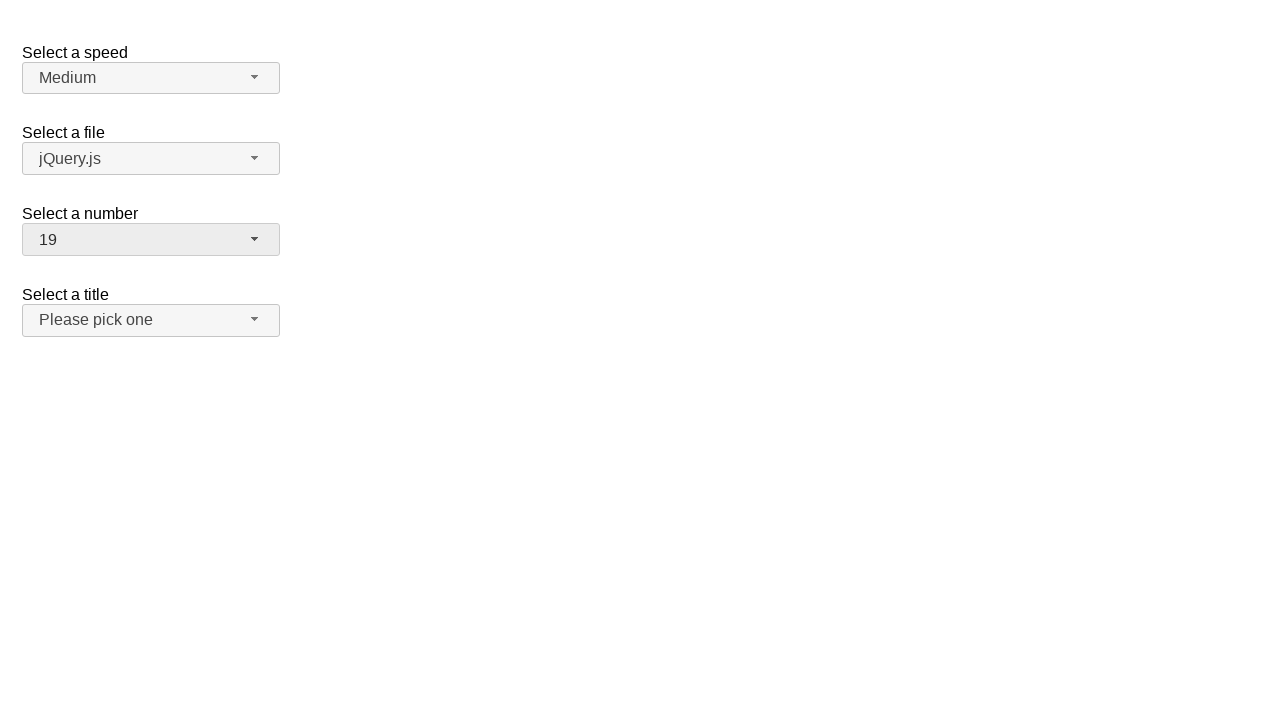